Tests alert popup handling by clicking buttons to trigger an OK/Cancel alert dialog, then dismissing it (clicking Cancel)

Starting URL: https://demo.automationtesting.in/Alerts.html

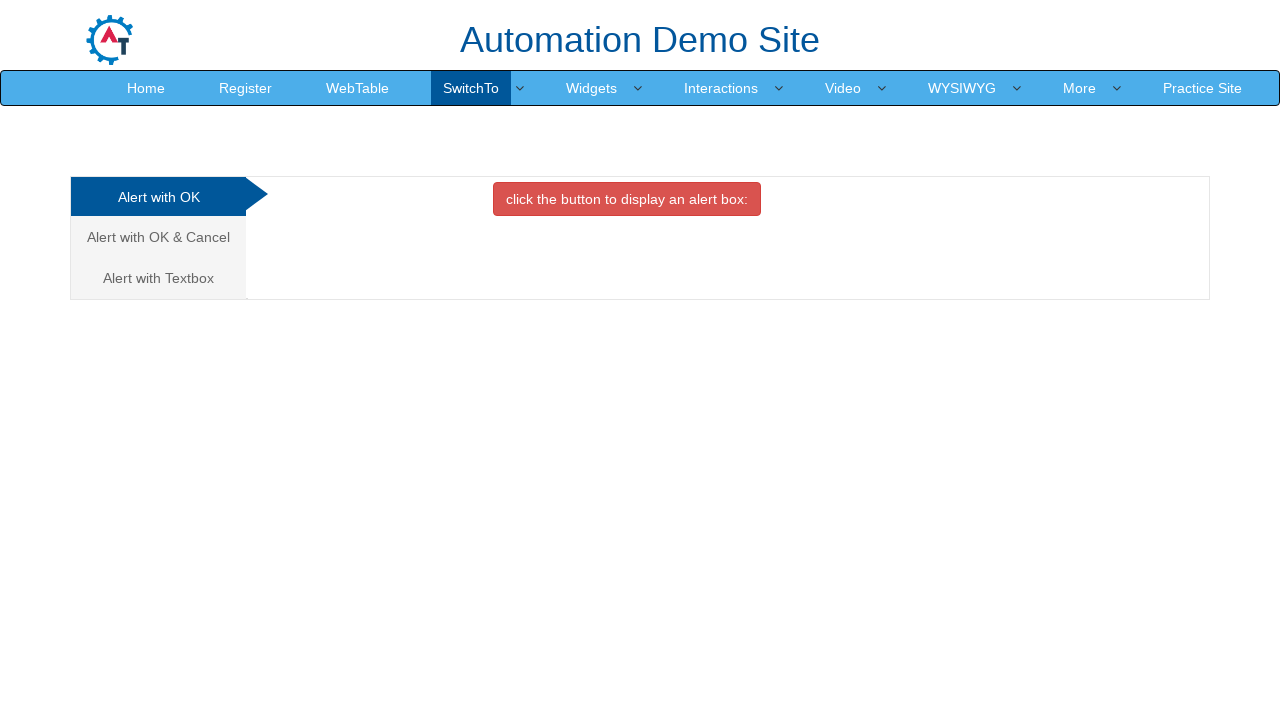

Clicked on the second tab to access OK/Cancel alert section at (158, 237) on (//a[@class='analystic'])[2]
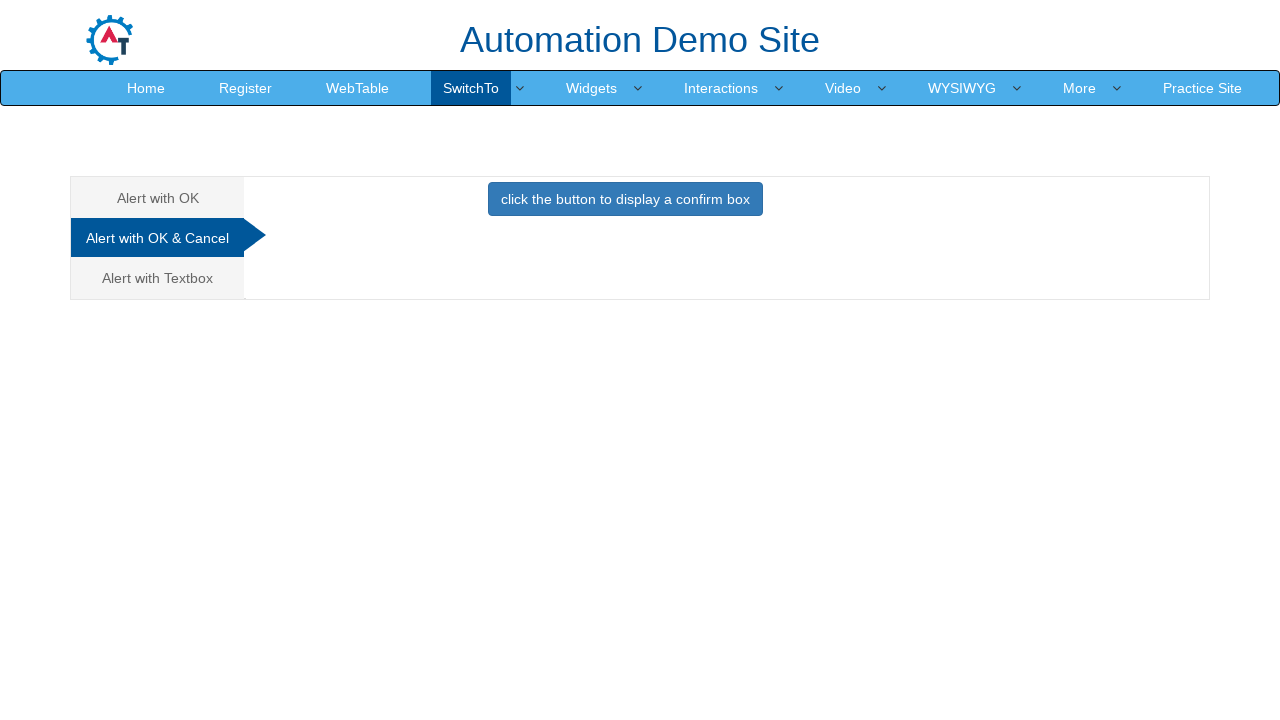

Set up dialog handler to dismiss alerts
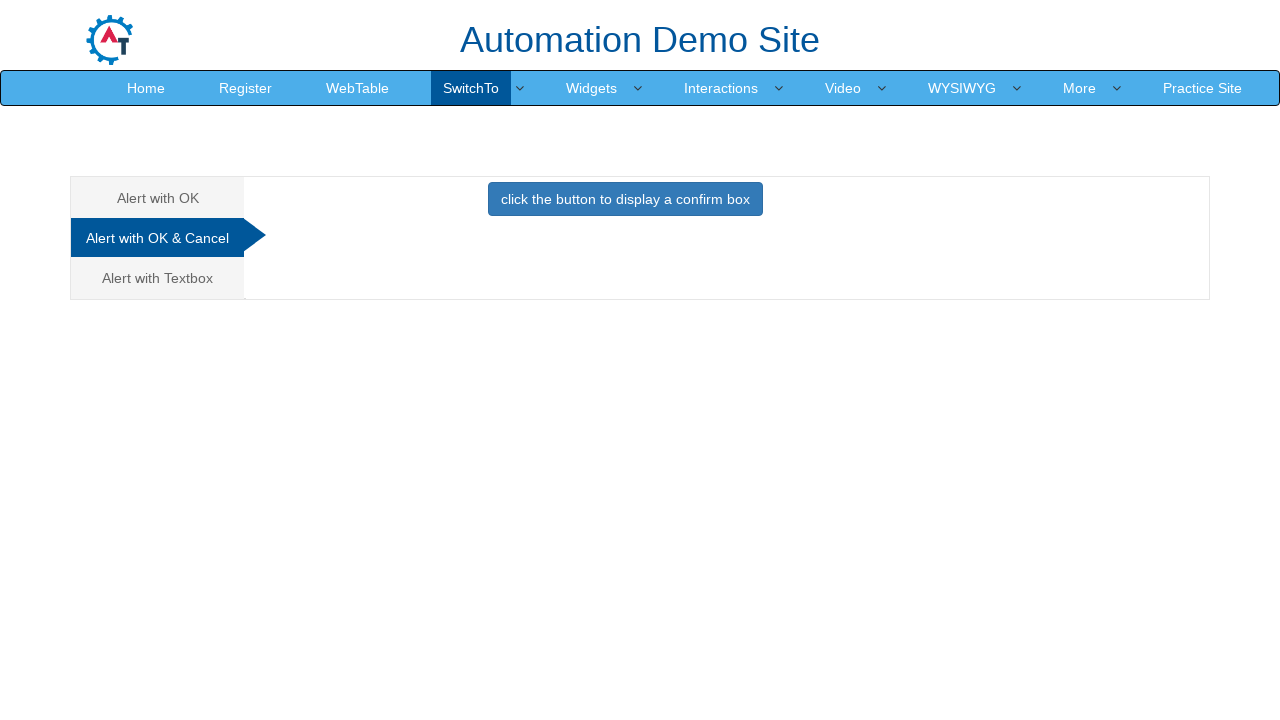

Clicked button to trigger OK/Cancel alert popup at (625, 199) on button.btn.btn-primary
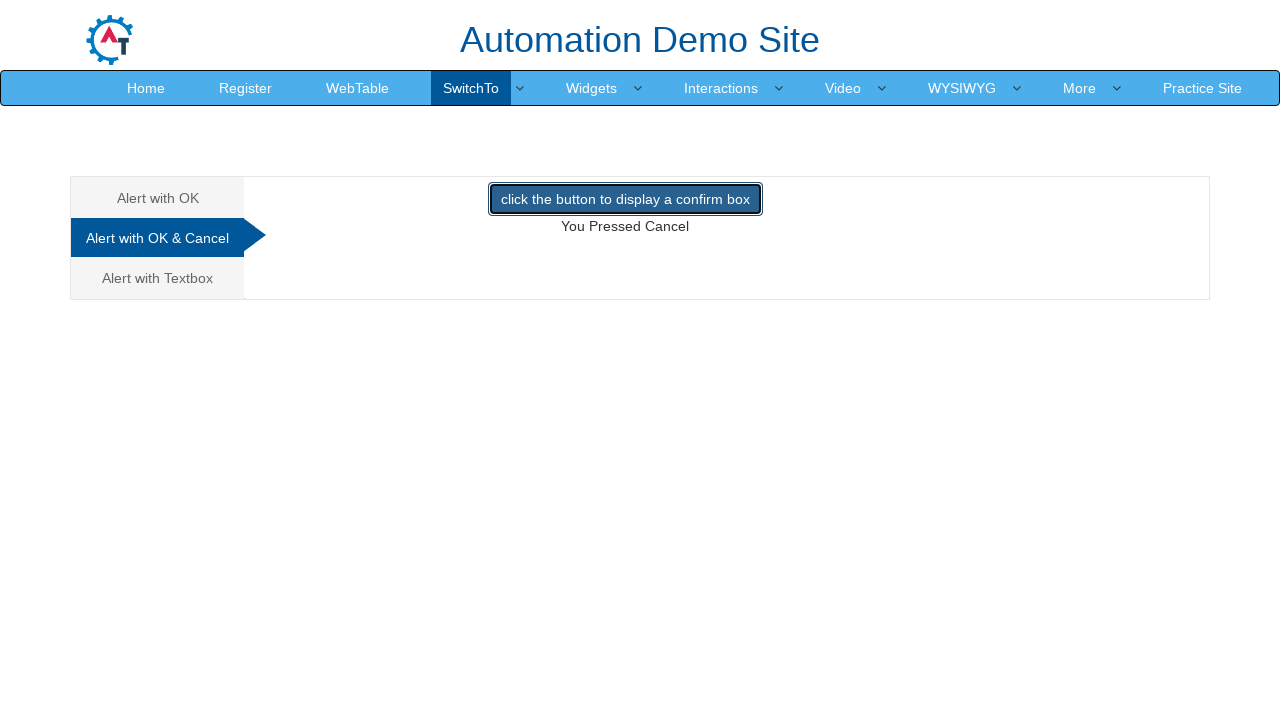

Alert dialog dismissed by clicking Cancel
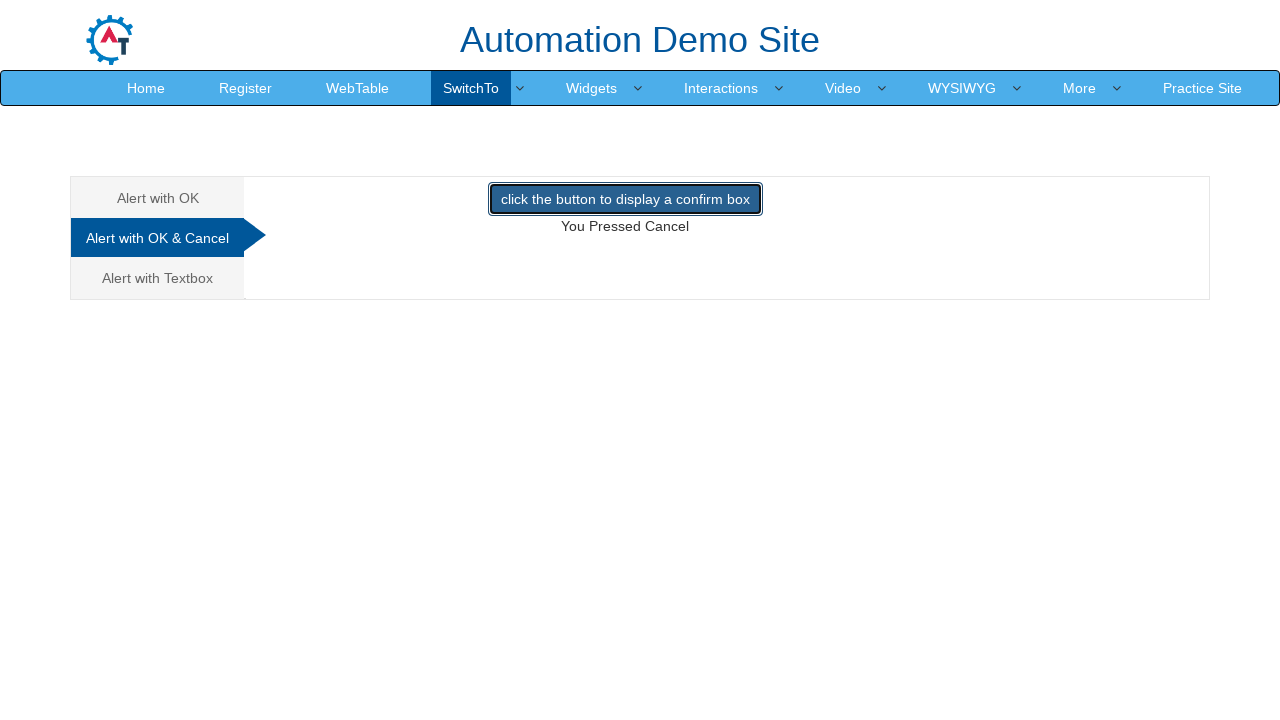

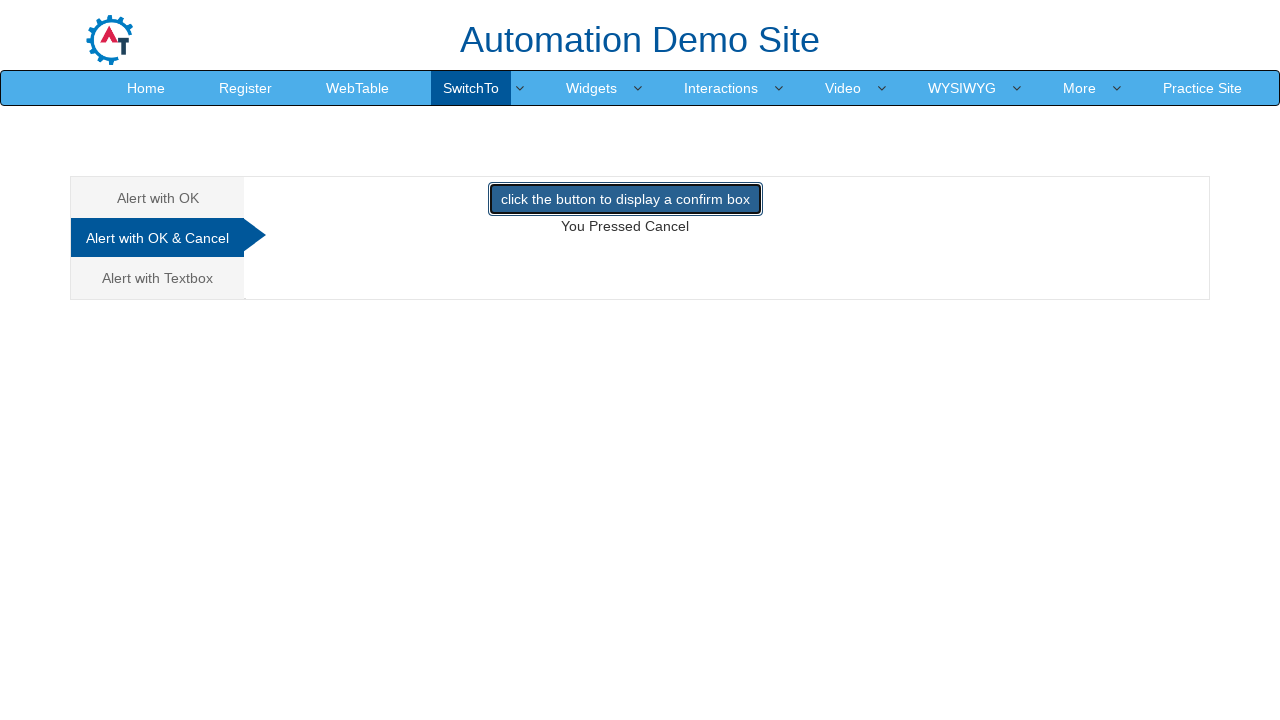